Tests navigation through Python.org by searching for "guide", clicking on the Python Style Guide link, and then clicking on the PEP 8 link.

Starting URL: https://www.python.org

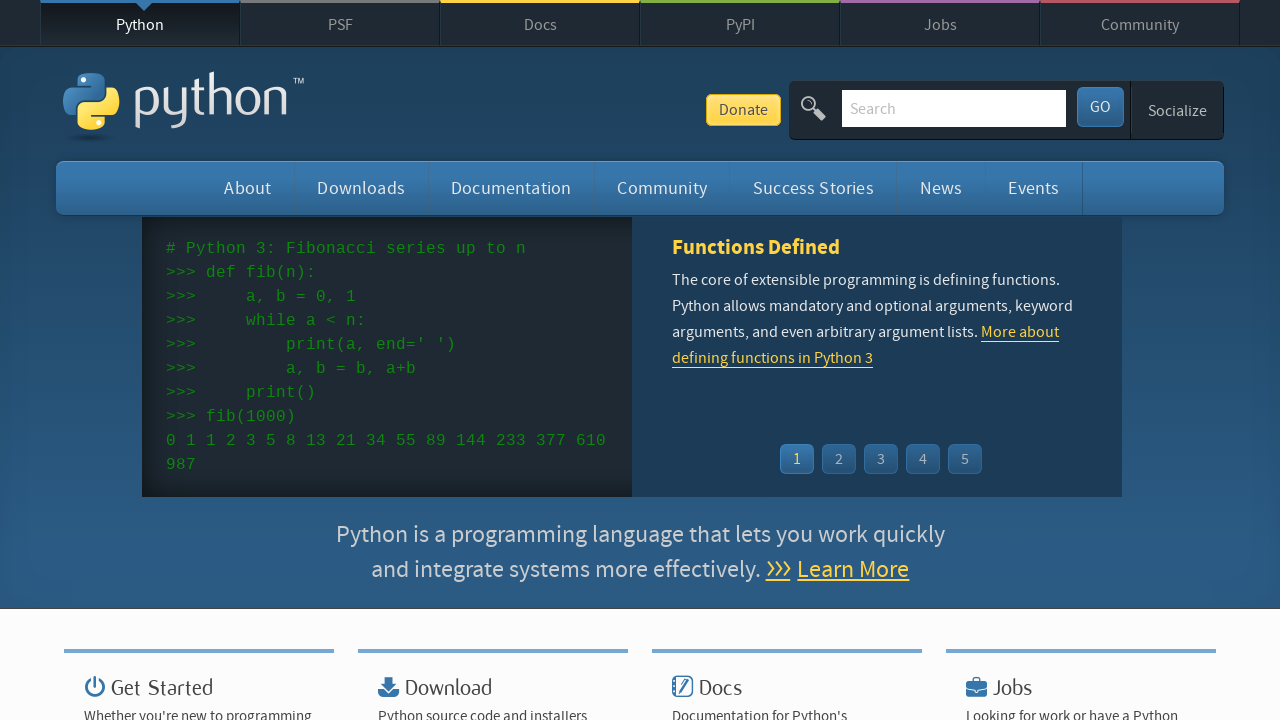

Filled search field with 'guide' on #id-search-field
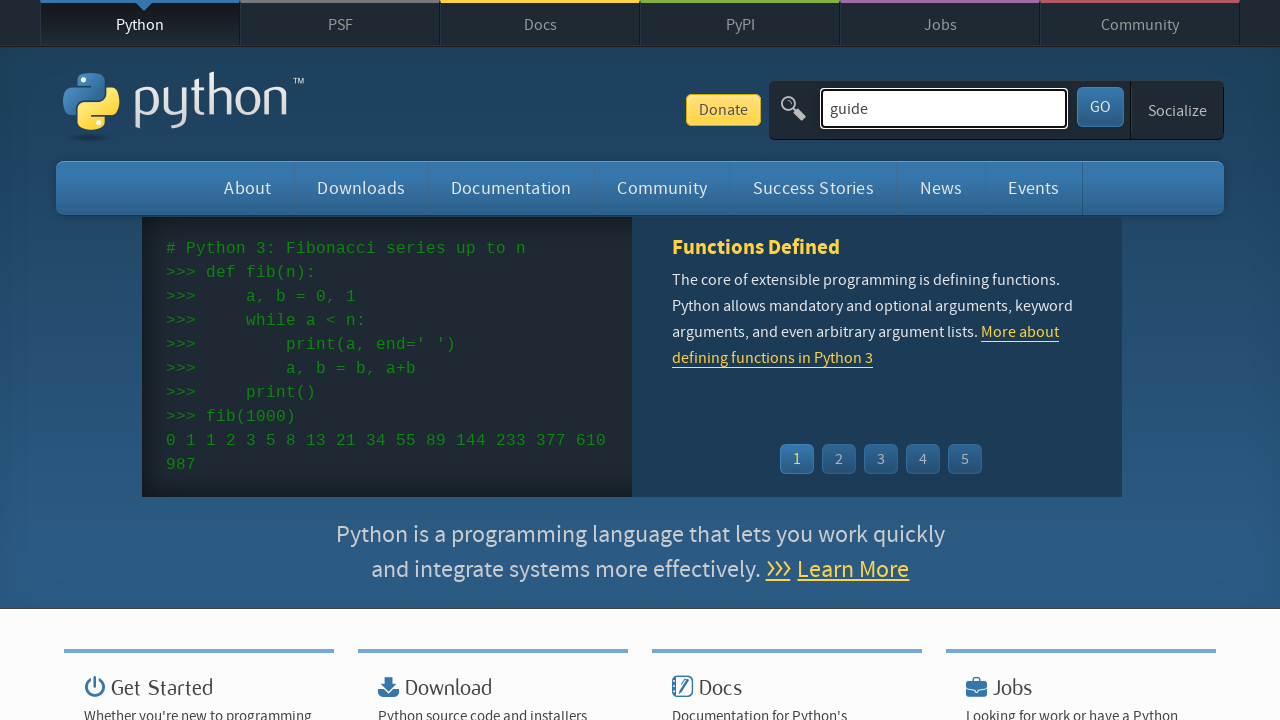

Pressed Enter to submit search query on #id-search-field
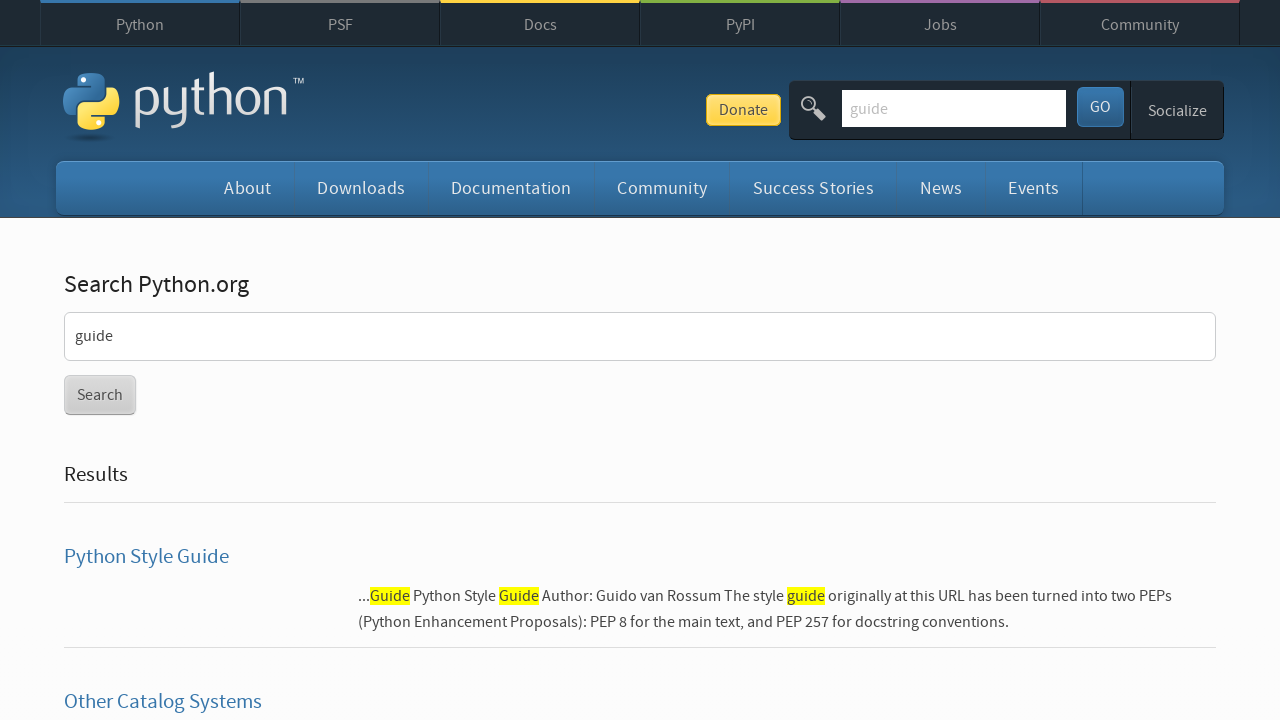

Python Style Guide link appeared in search results
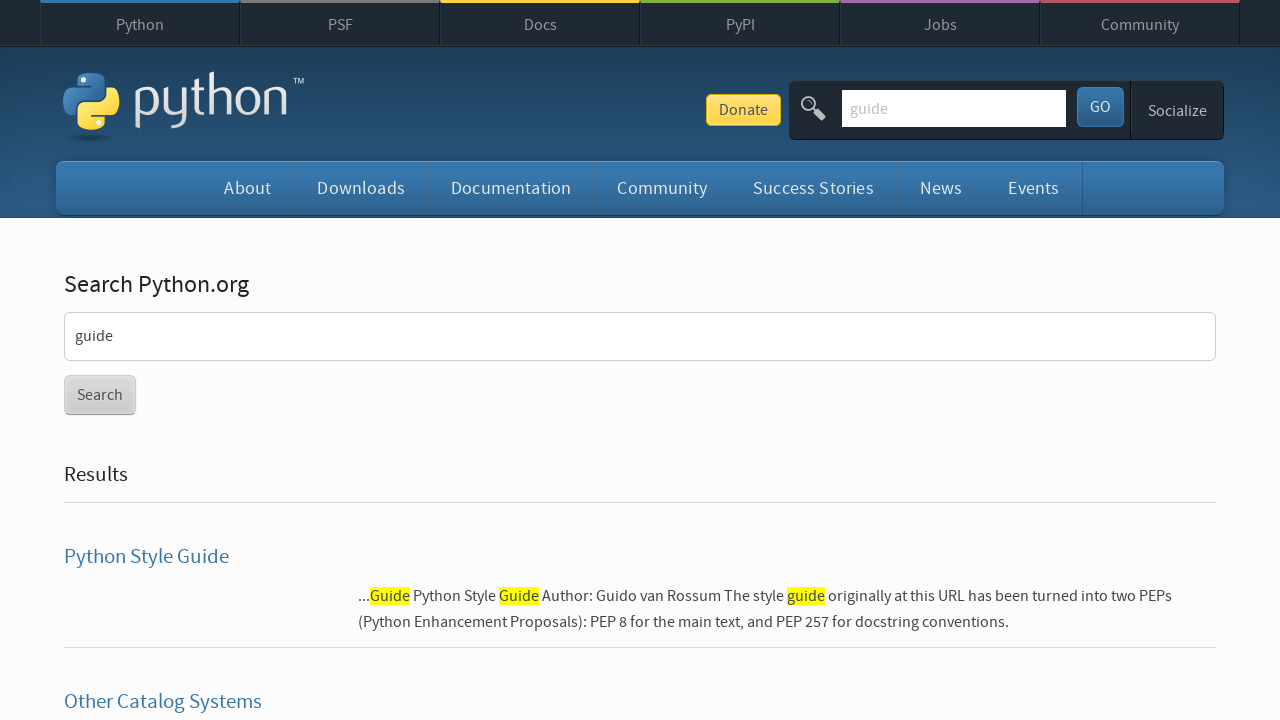

Clicked on Python Style Guide link at (146, 557) on a:has-text('Python Style Guide')
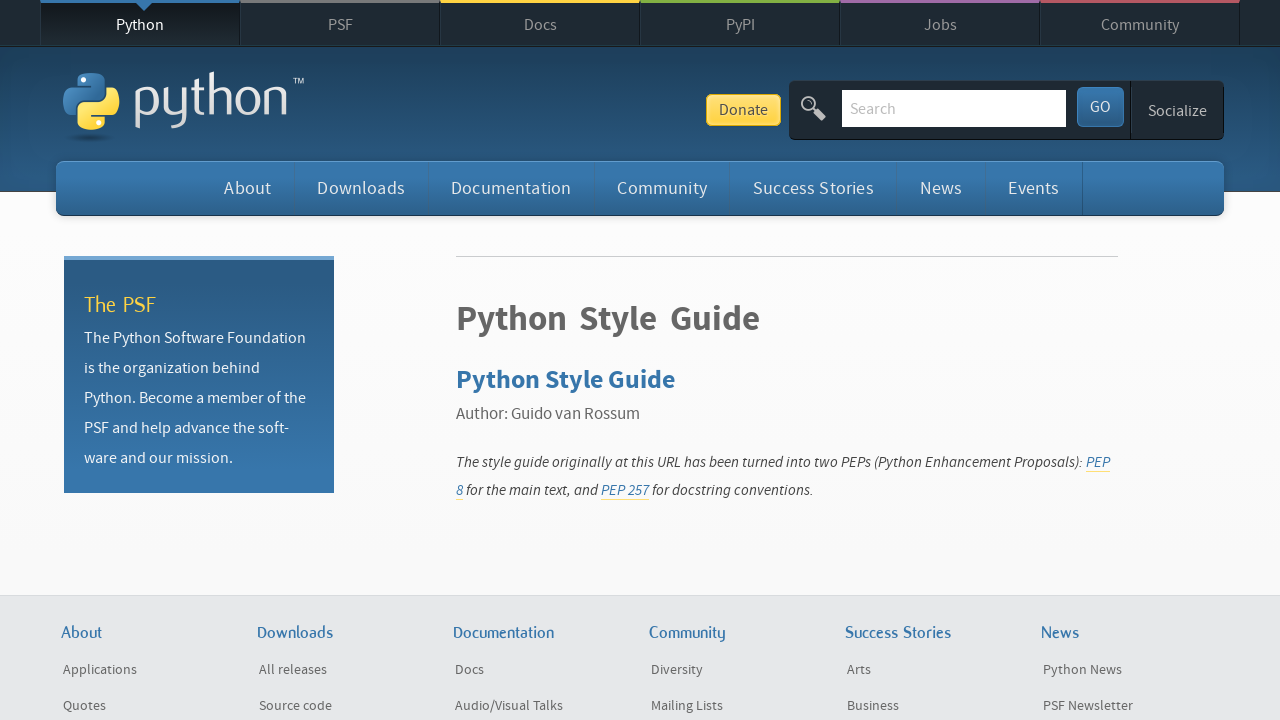

PEP 8 link appeared on Python Style Guide page
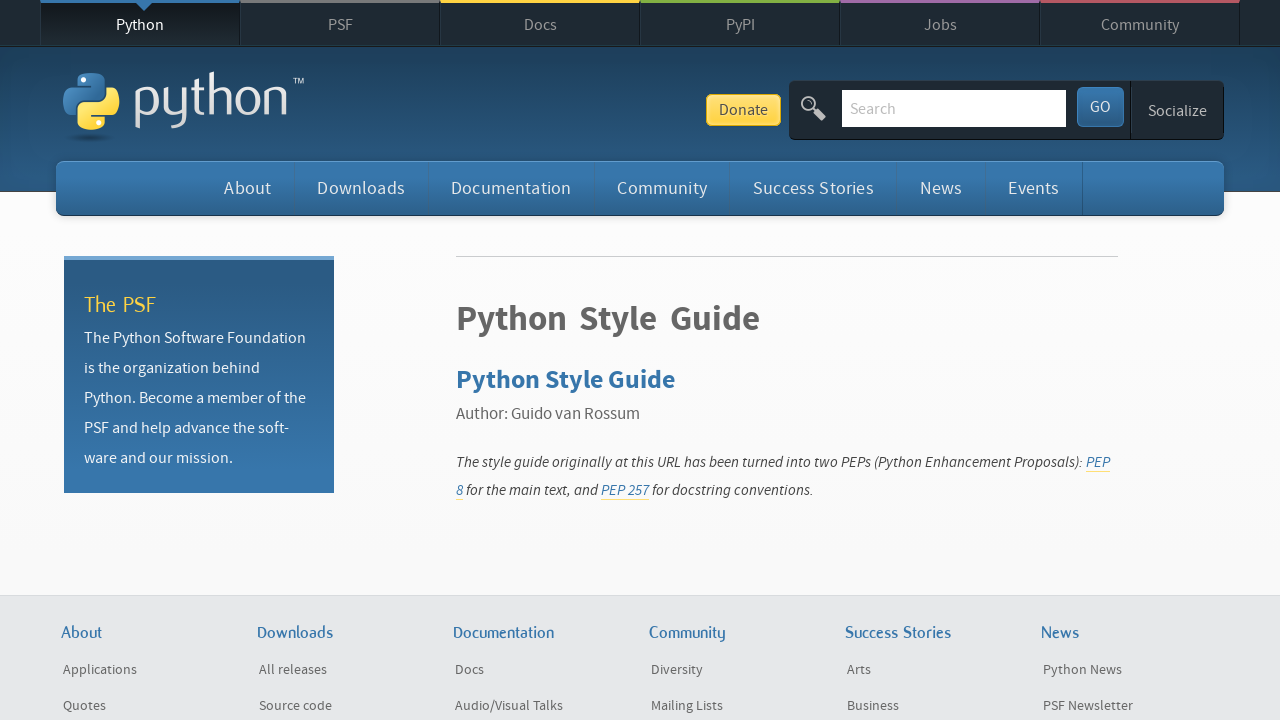

Clicked on PEP 8 link at (1098, 463) on a:has-text('PEP 8')
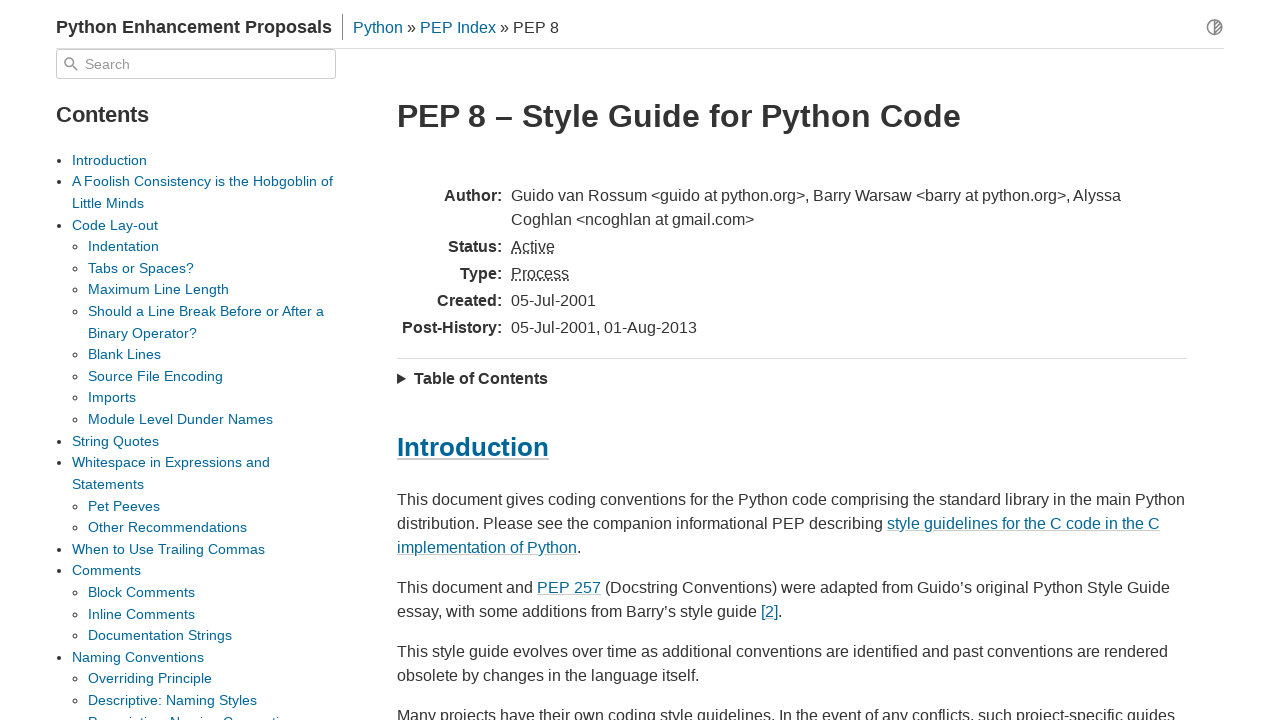

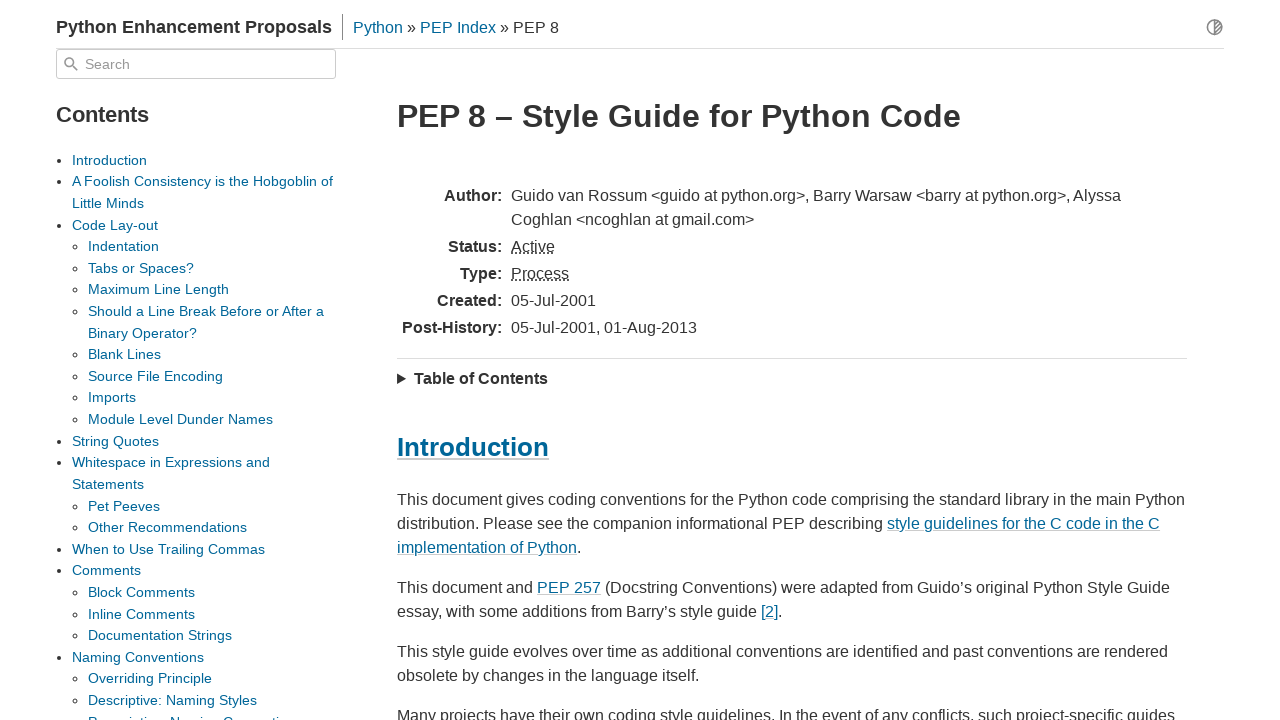